Tests a slow calculator web application by performing a simple addition (2+3=5) and waiting for the spinner to disappear before verifying the result

Starting URL: https://bonigarcia.dev/selenium-webdriver-java/slow-calculator.html

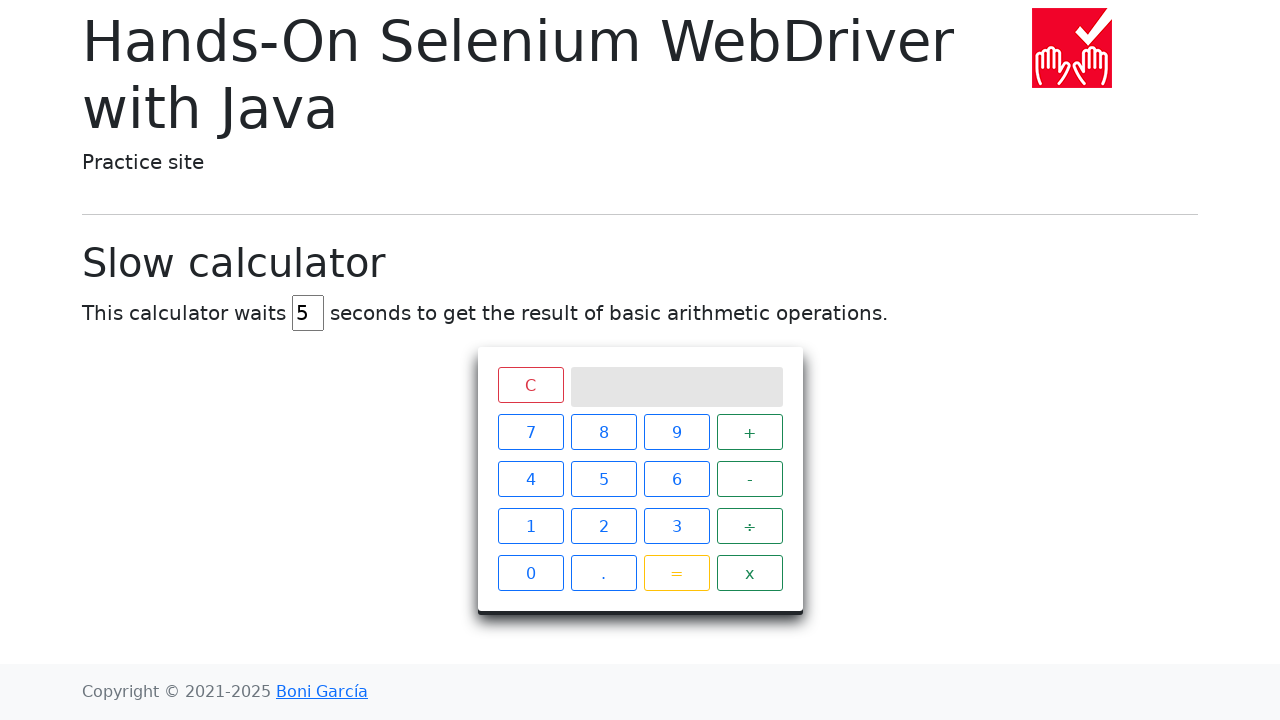

Navigated to slow calculator application
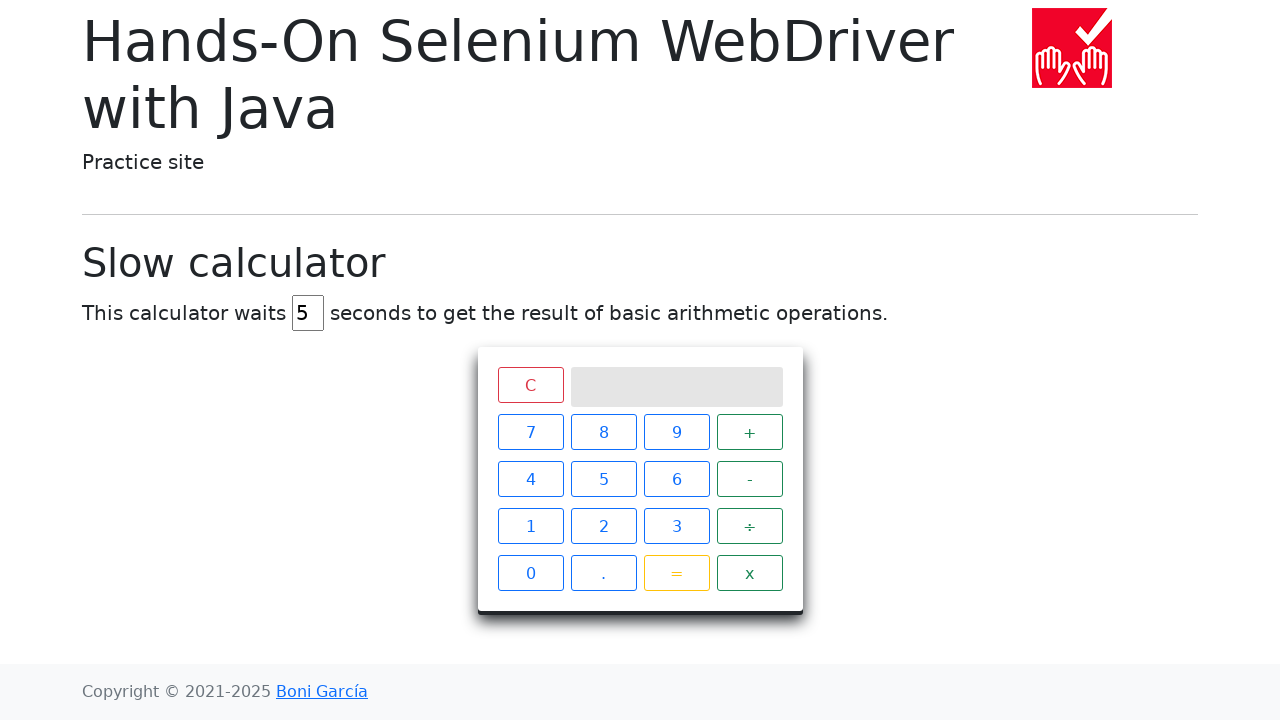

Clicked number 2 at (604, 526) on xpath=//span[text()='2']
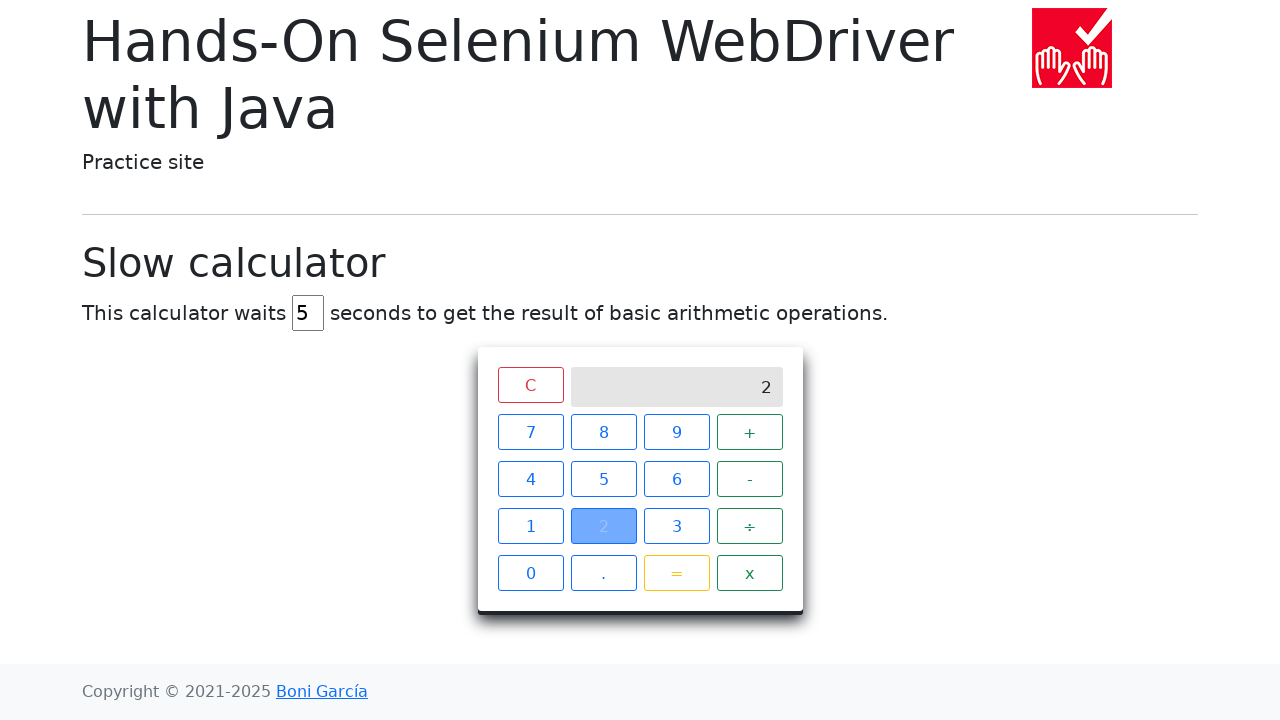

Clicked plus operator at (750, 432) on xpath=//span[text()='+']
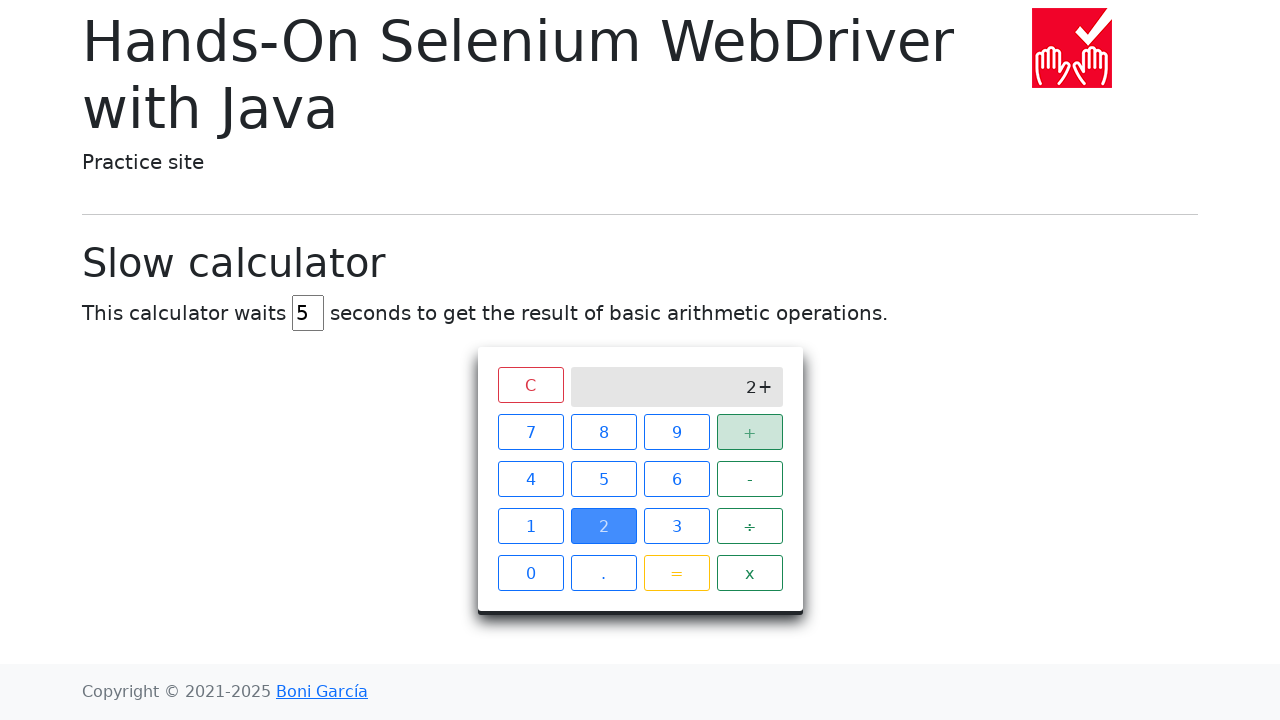

Clicked number 3 at (676, 526) on xpath=//span[text()='3']
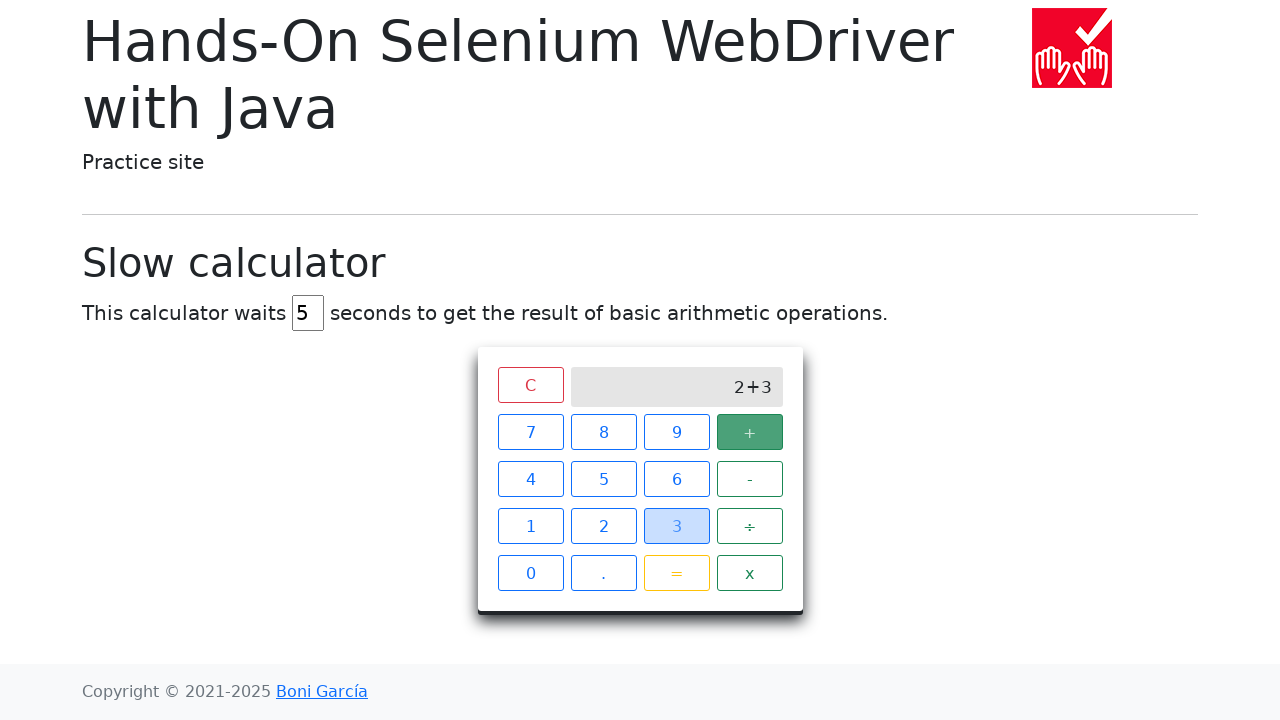

Clicked equals button to perform calculation at (676, 573) on xpath=//span[text()='=']
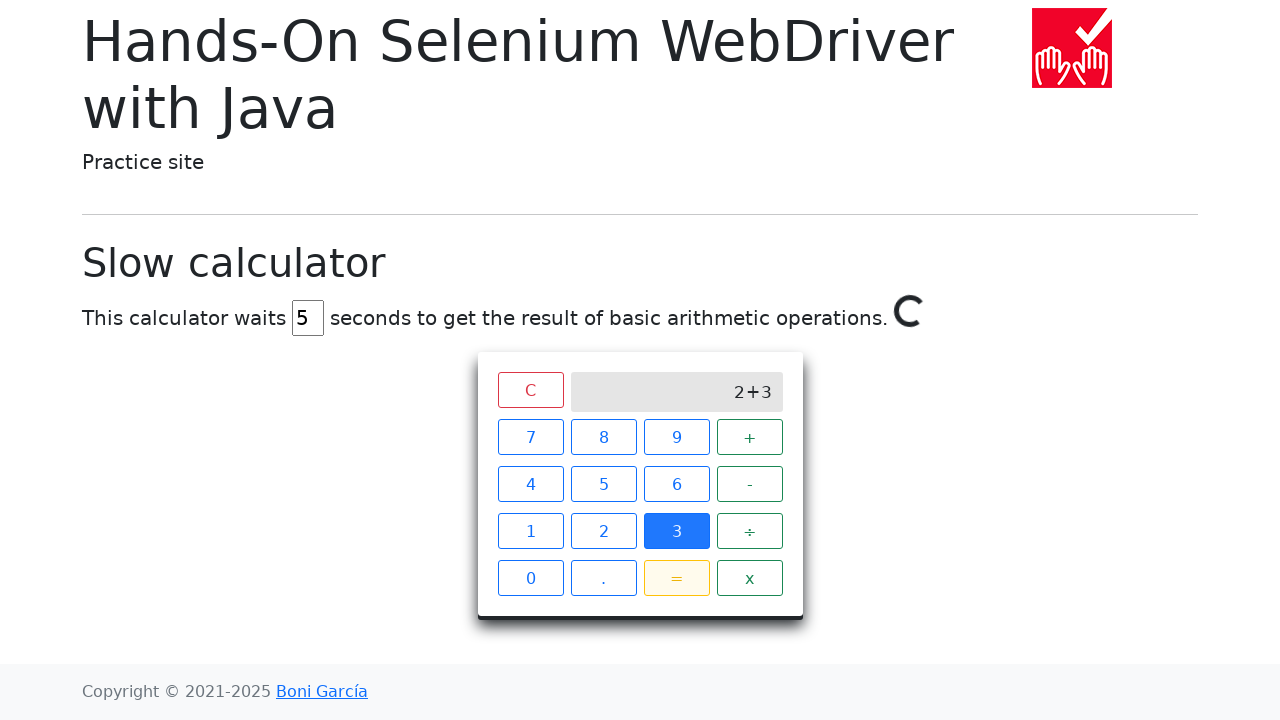

Spinner disappeared - calculation completed
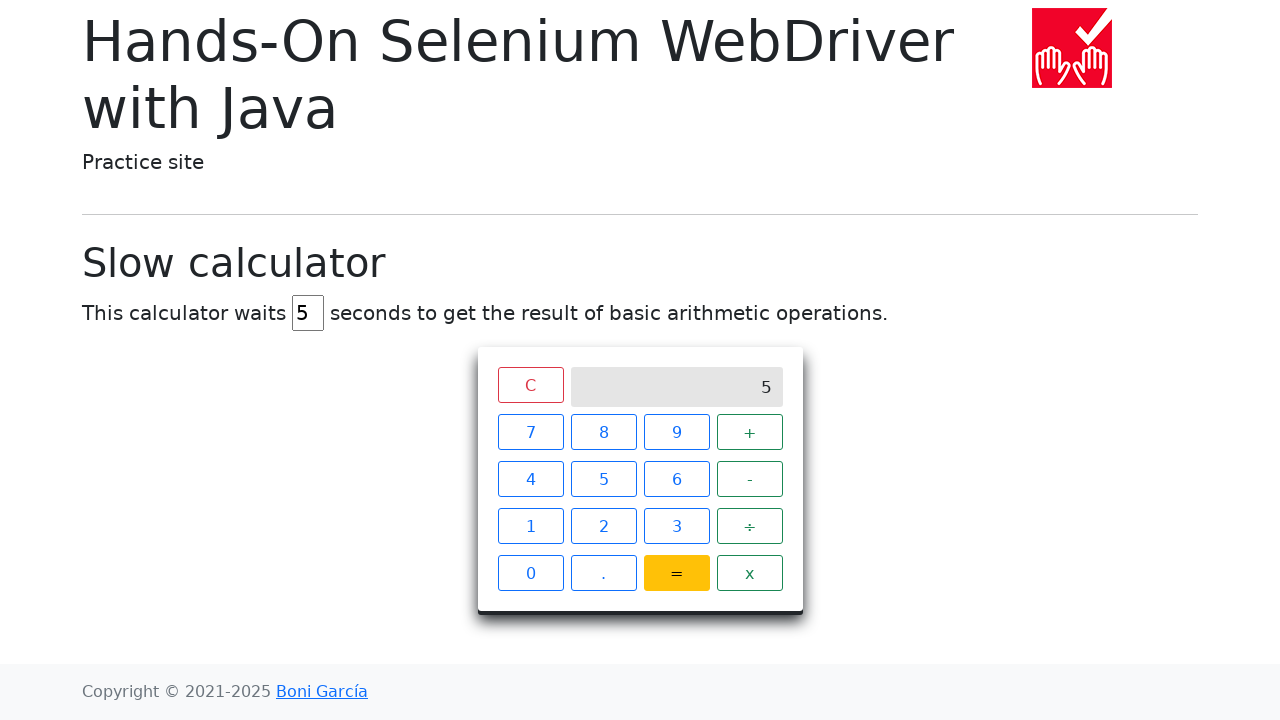

Retrieved result from calculator screen
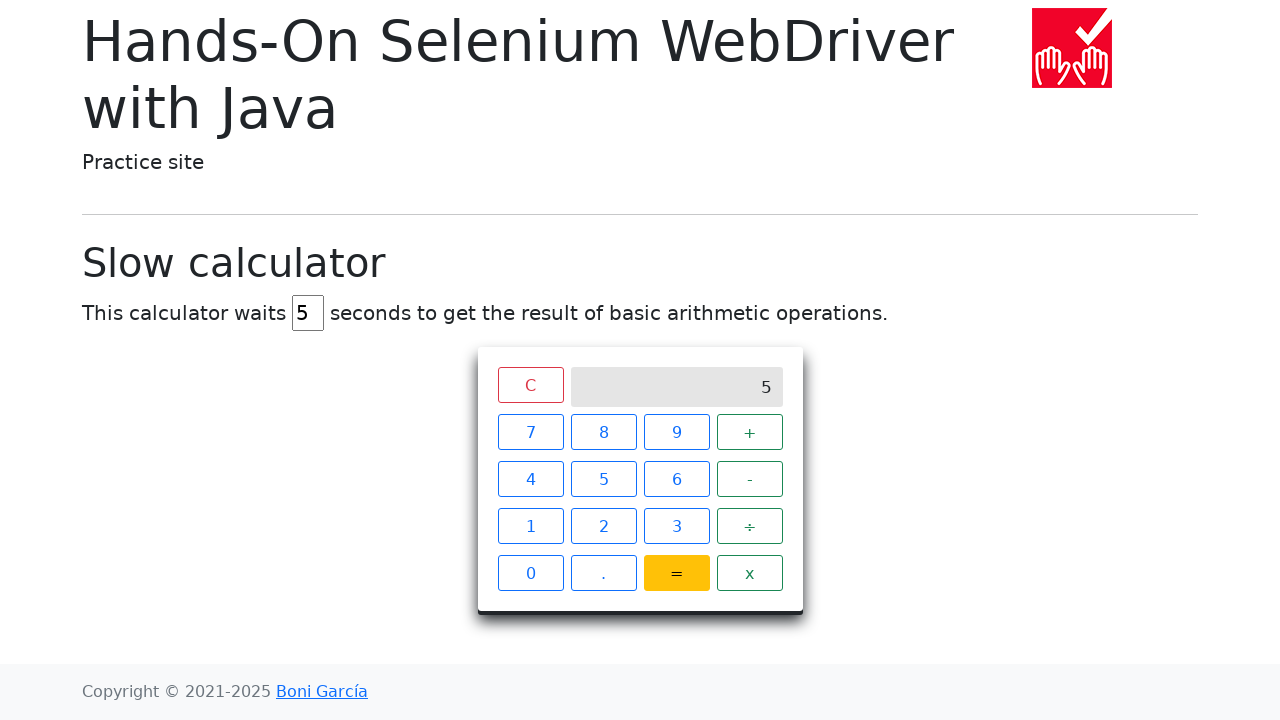

Verified calculation result is 5
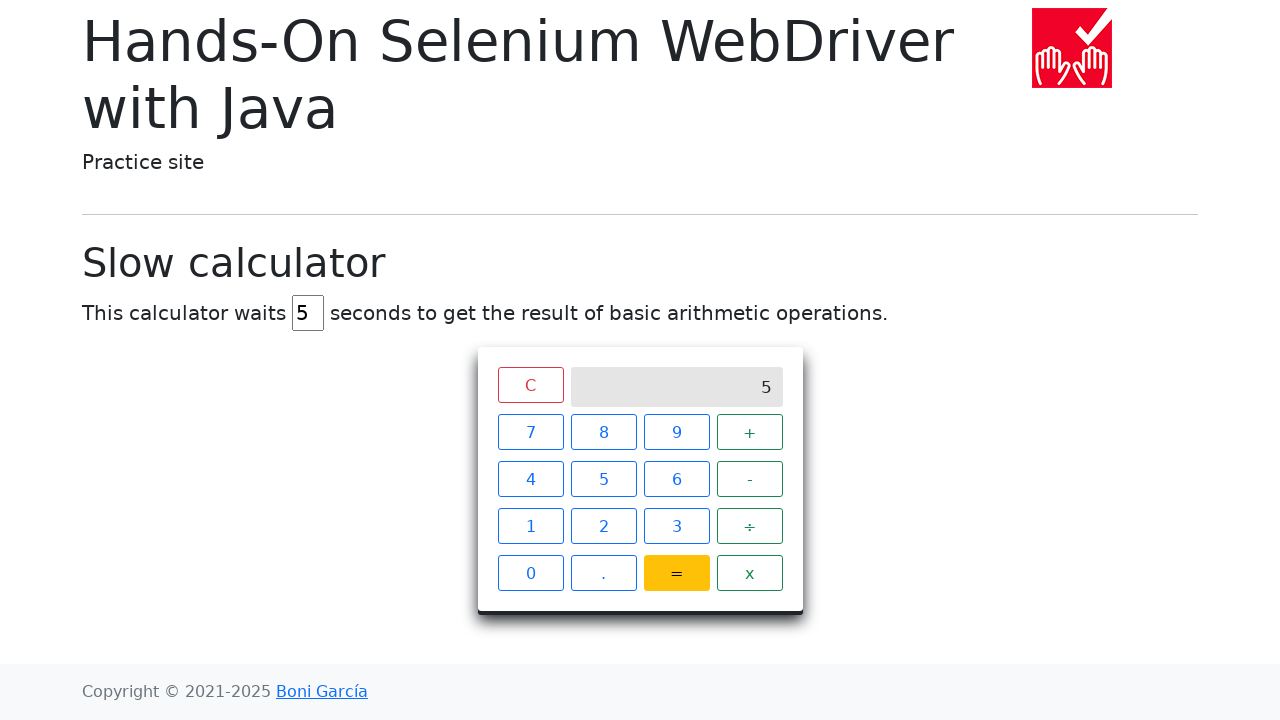

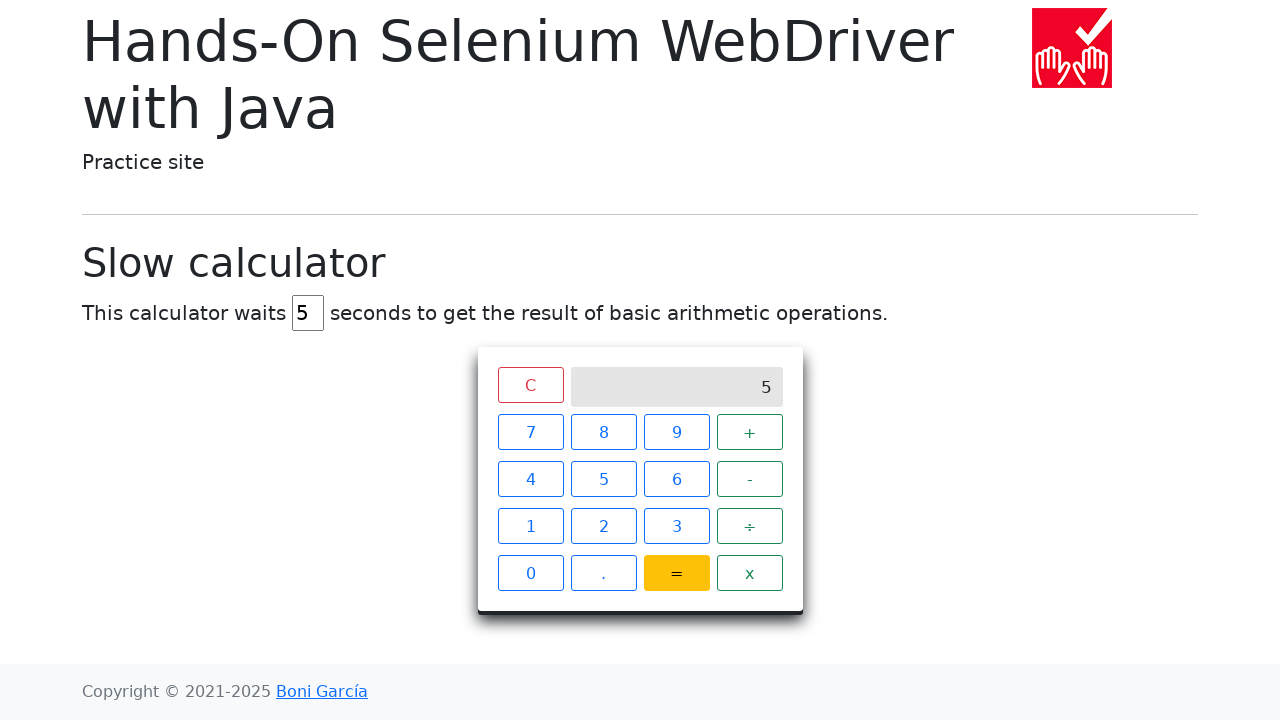